Tests JavaScript alert handling by triggering and interacting with three types of alerts: basic alert, confirm dialog, and prompt dialog

Starting URL: https://the-internet.herokuapp.com/javascript_alerts

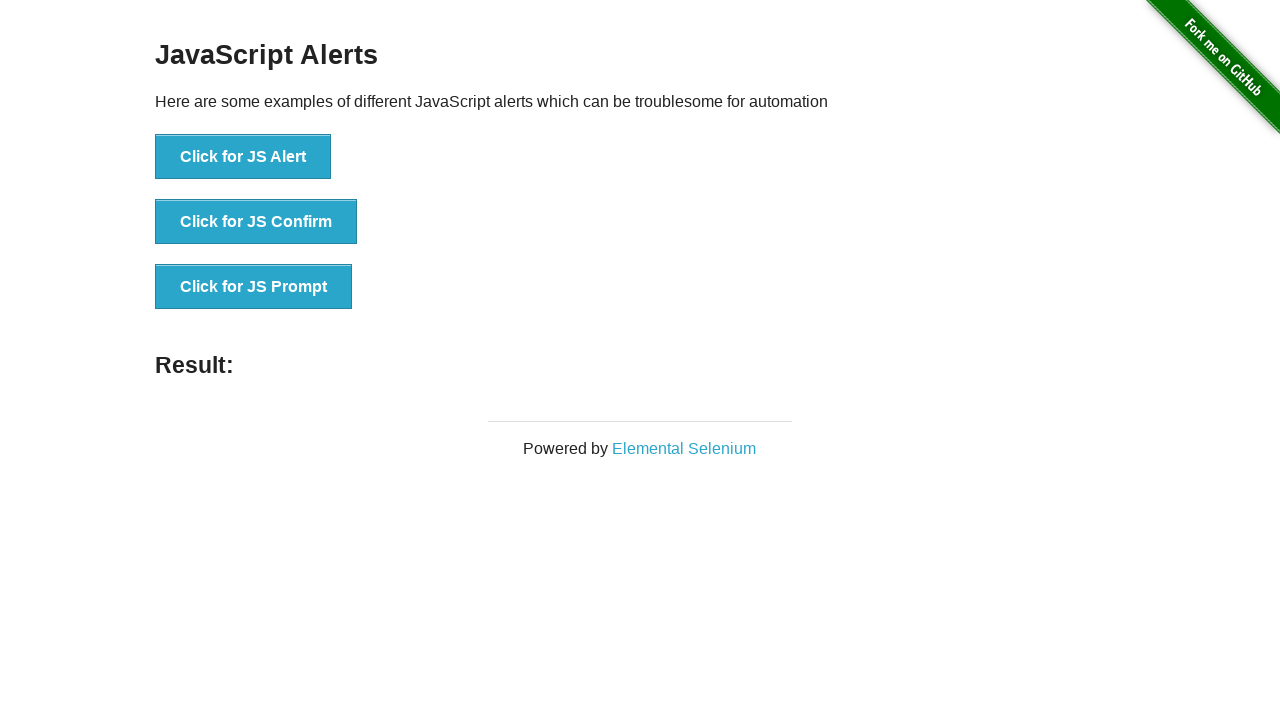

Clicked button to trigger basic JS Alert at (243, 157) on xpath=//*[@id='content']/div/ul/li[1]/button
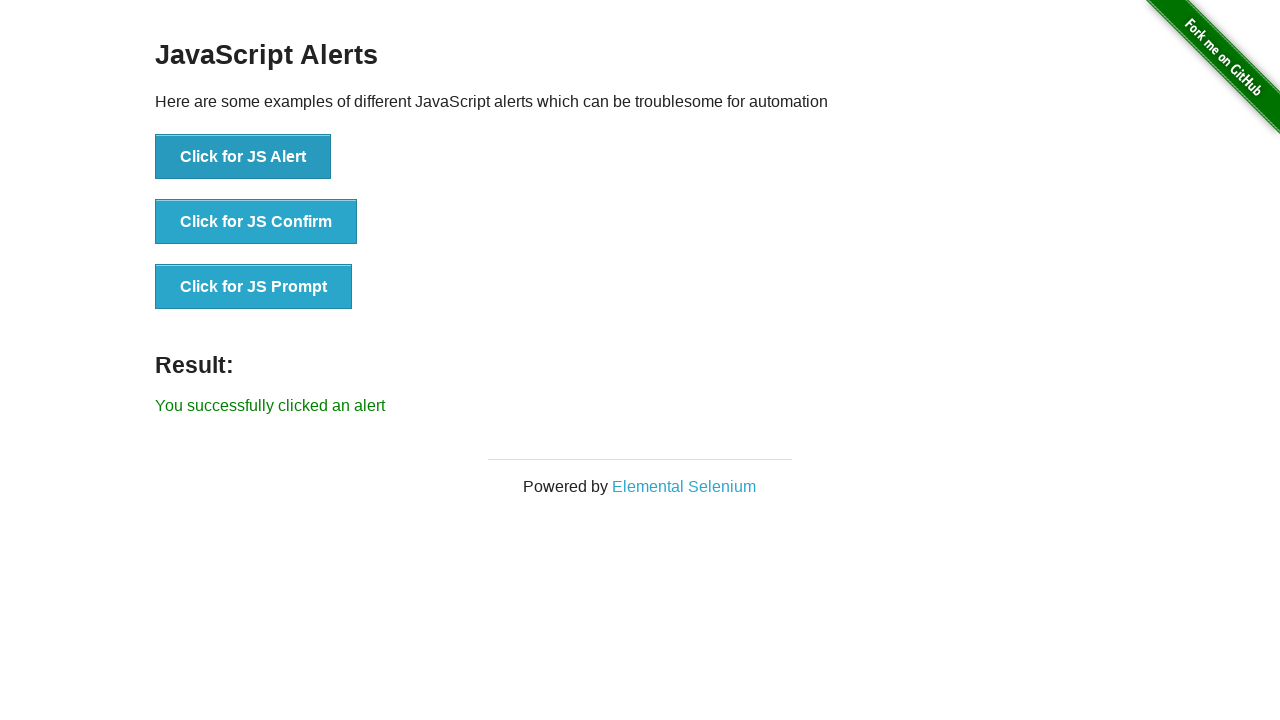

Set up dialog handler to accept basic alert
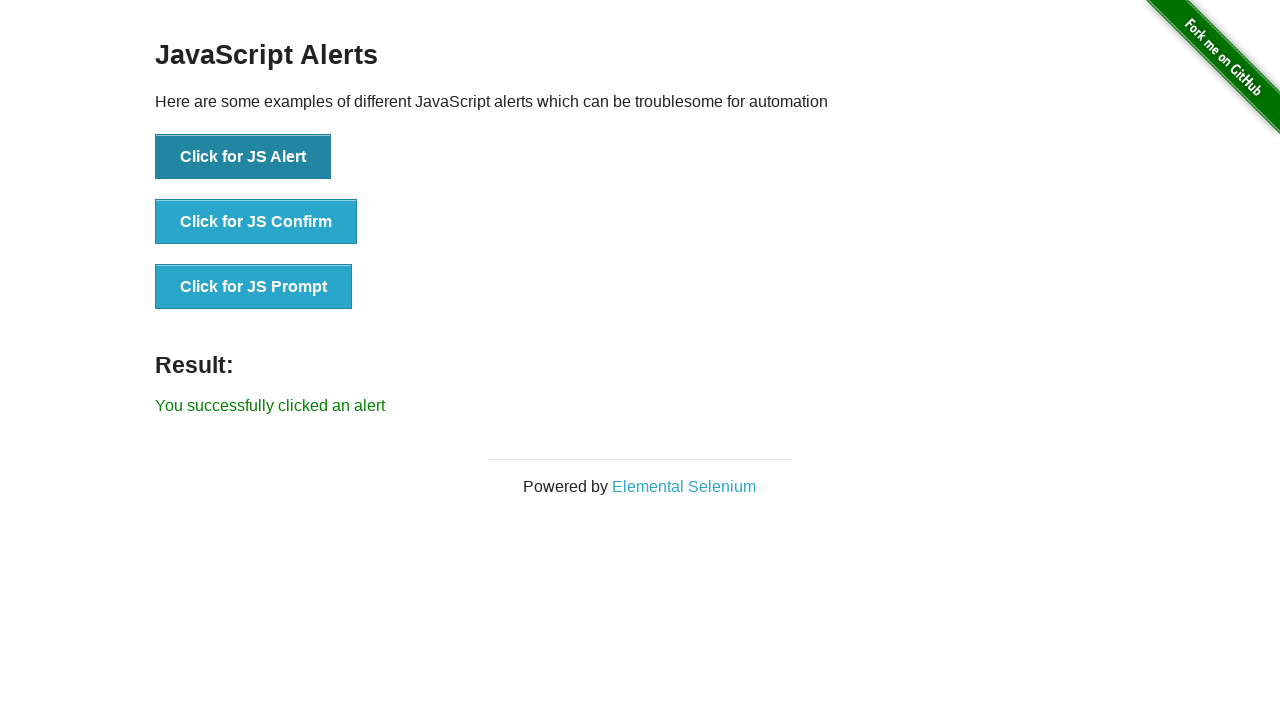

Clicked button to trigger JS Confirm dialog at (256, 222) on xpath=//*[@id='content']/div/ul/li[2]/button
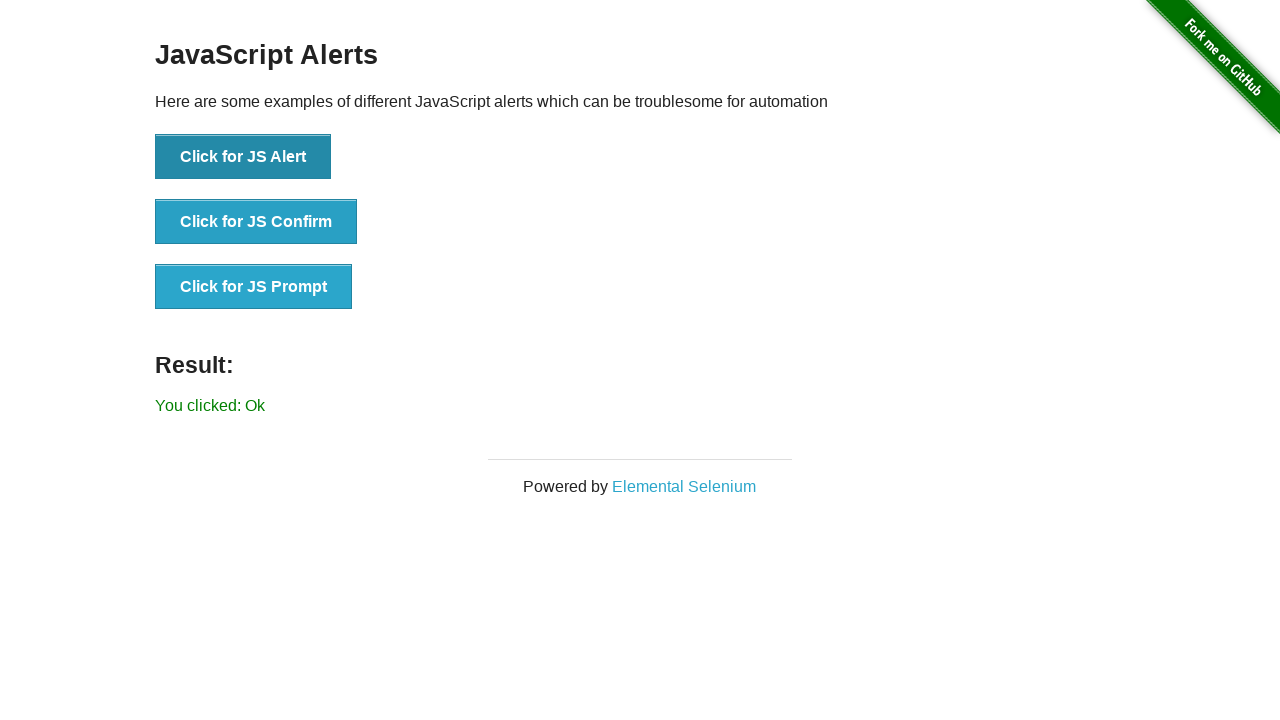

Set up dialog handler to dismiss confirm dialog
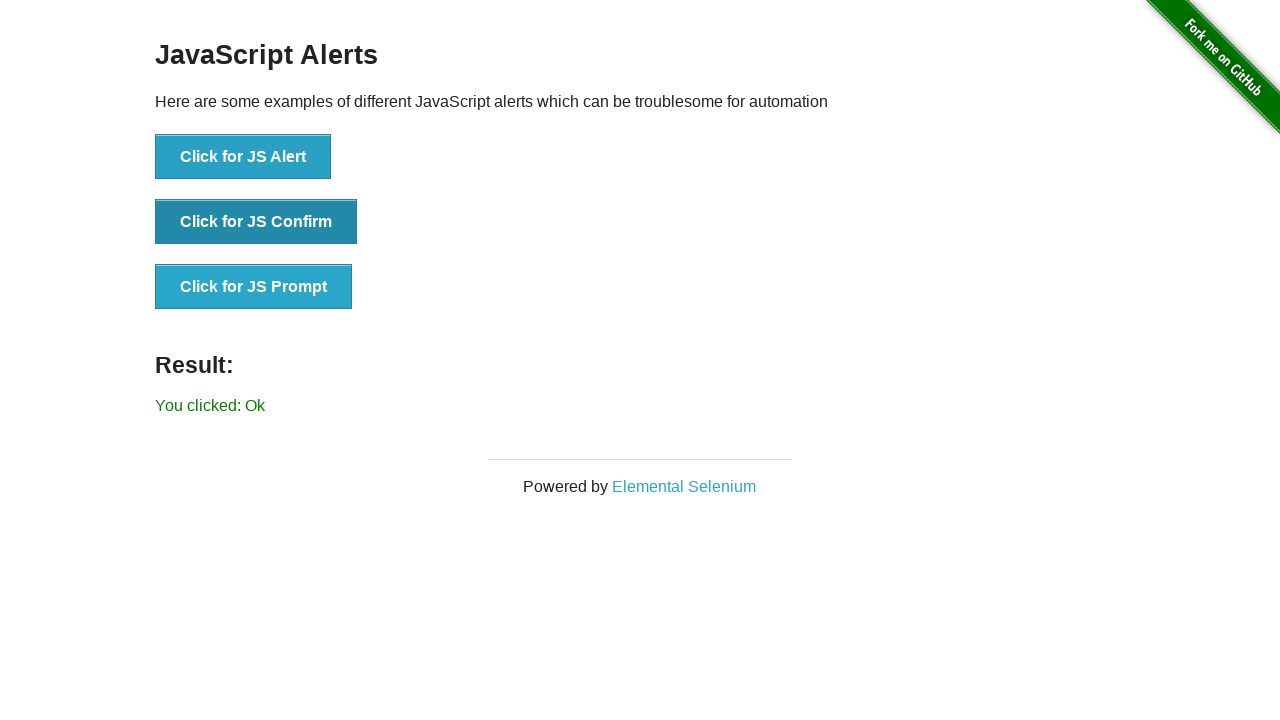

Clicked button to trigger JS Prompt dialog at (254, 287) on xpath=//*[@id='content']/div/ul/li[3]/button
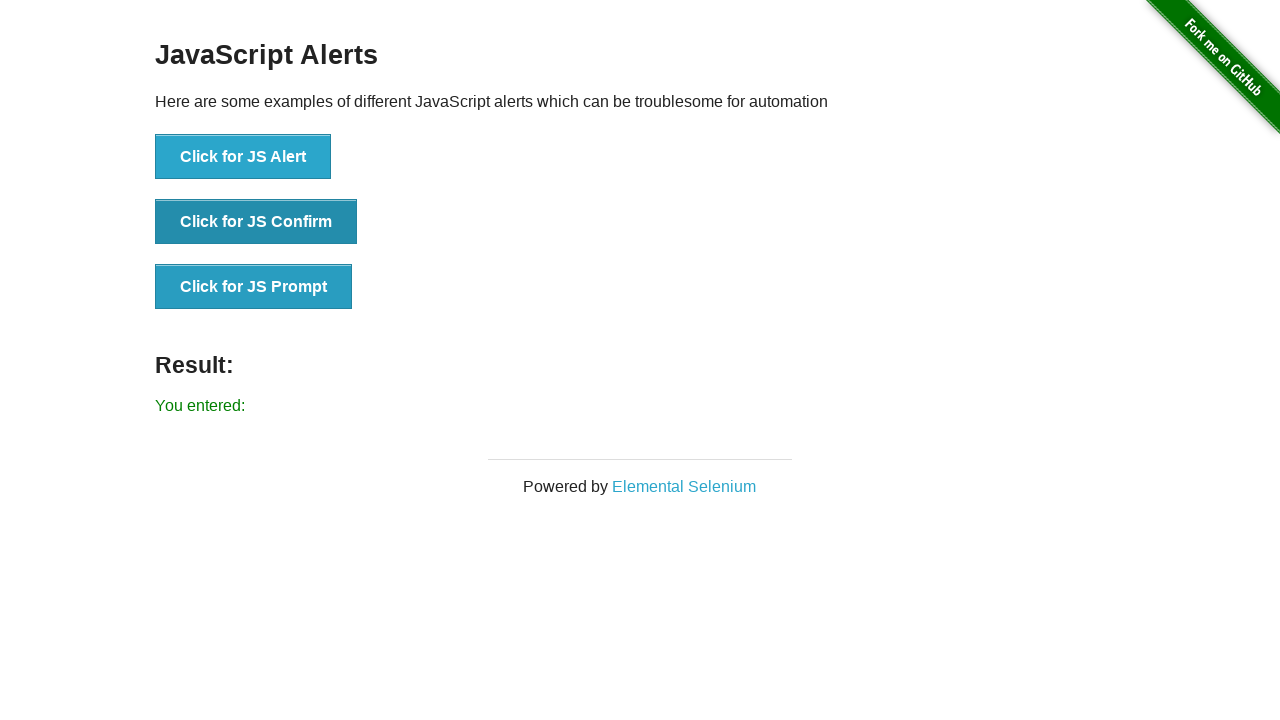

Set up dialog handler to accept prompt with 'Selenium' text input
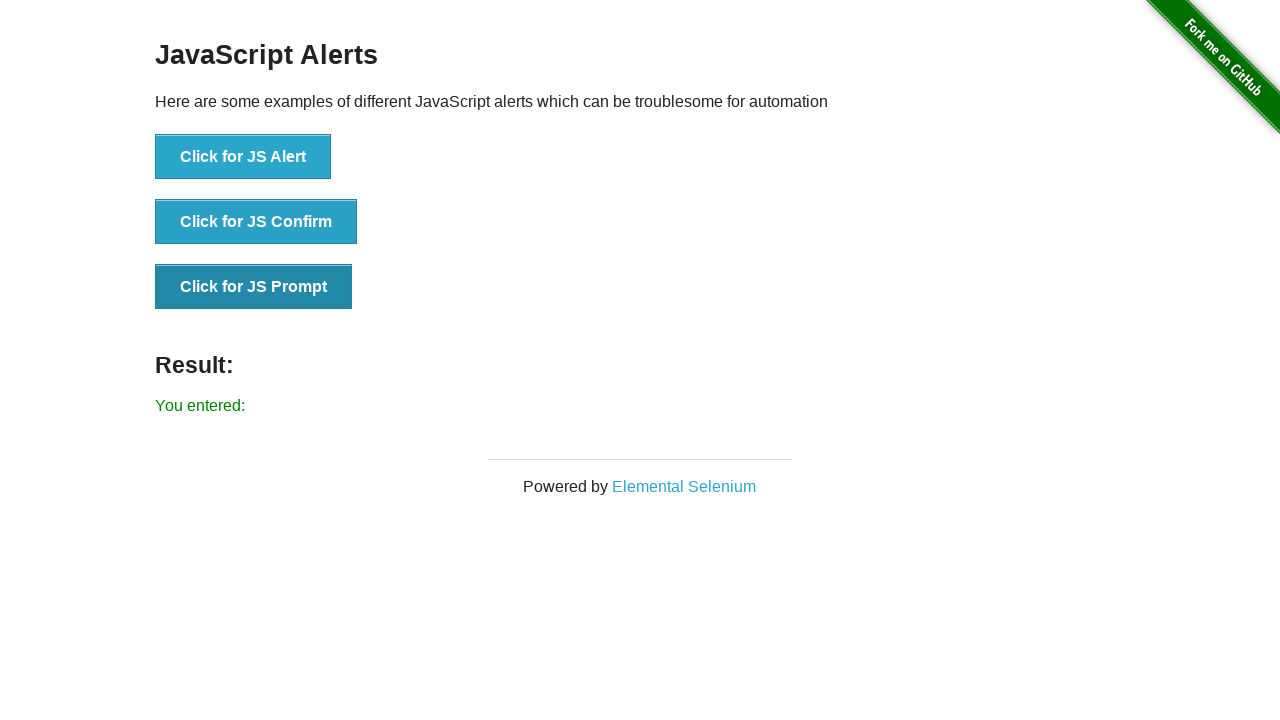

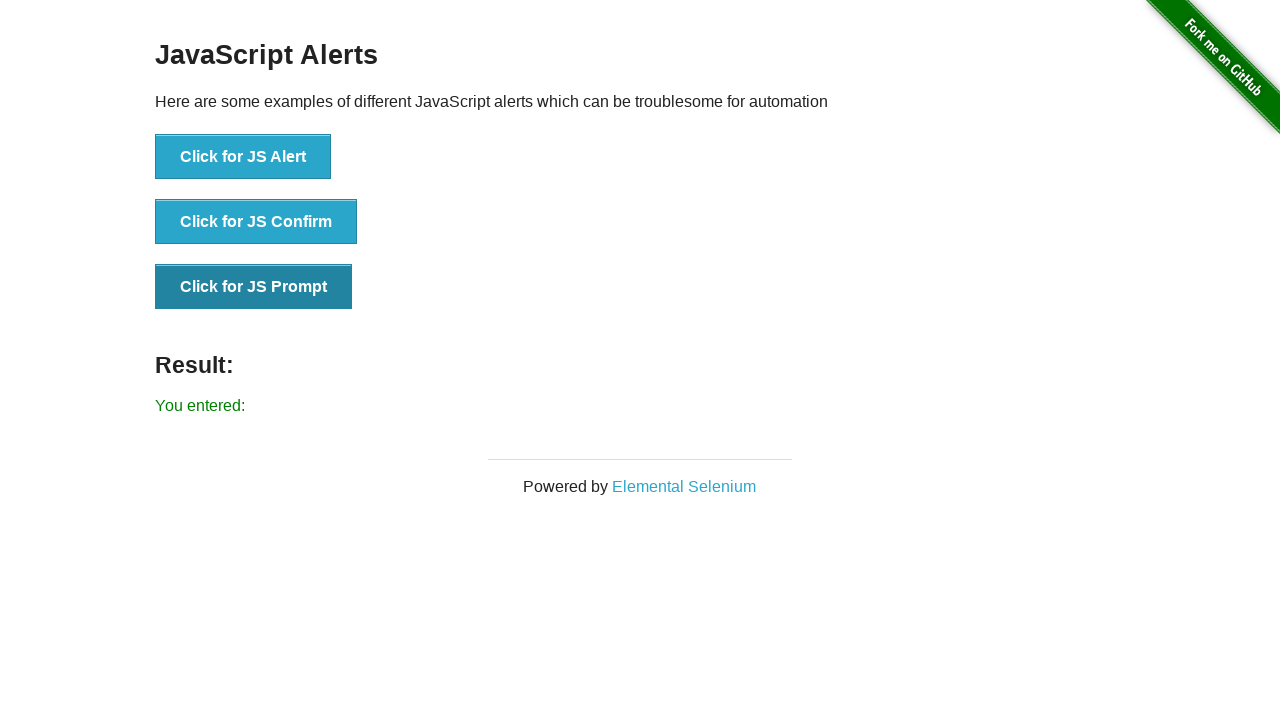